Tests that consecutive whitespaces in edited task text are collapsed to a single space.

Starting URL: https://demo.playwright.dev/todomvc

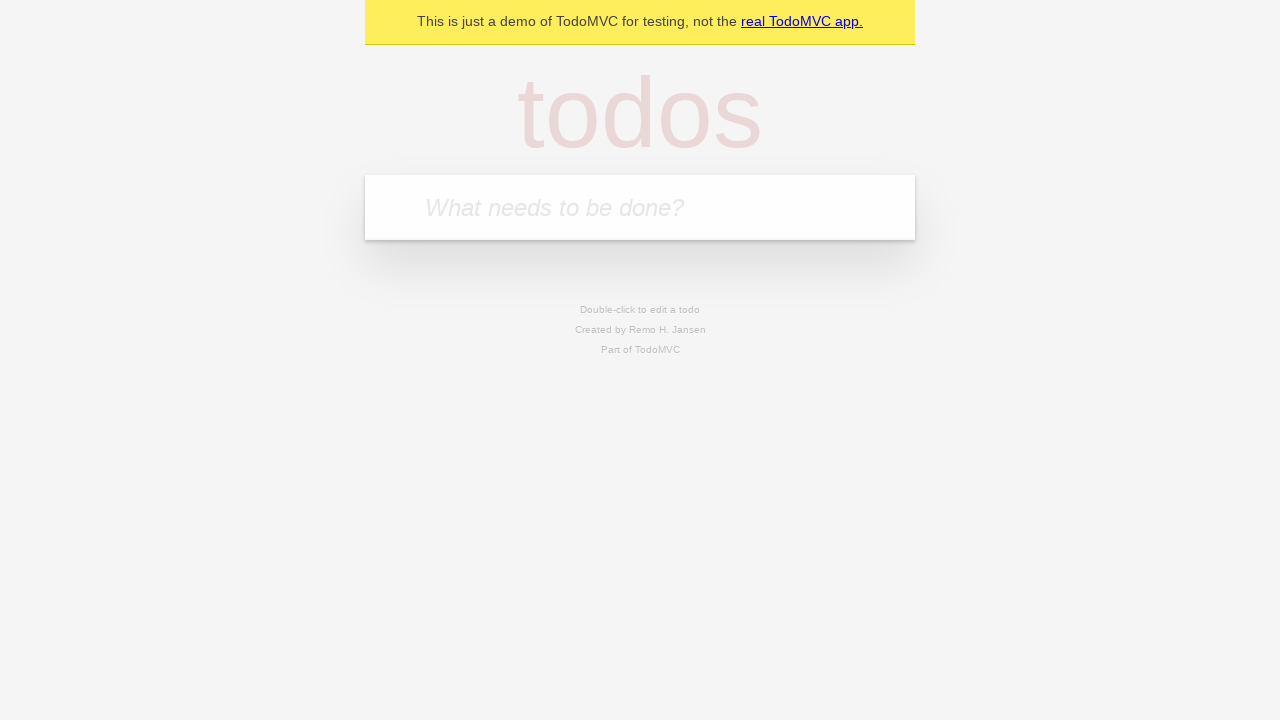

Filled new todo input with 'water plants' on .new-todo
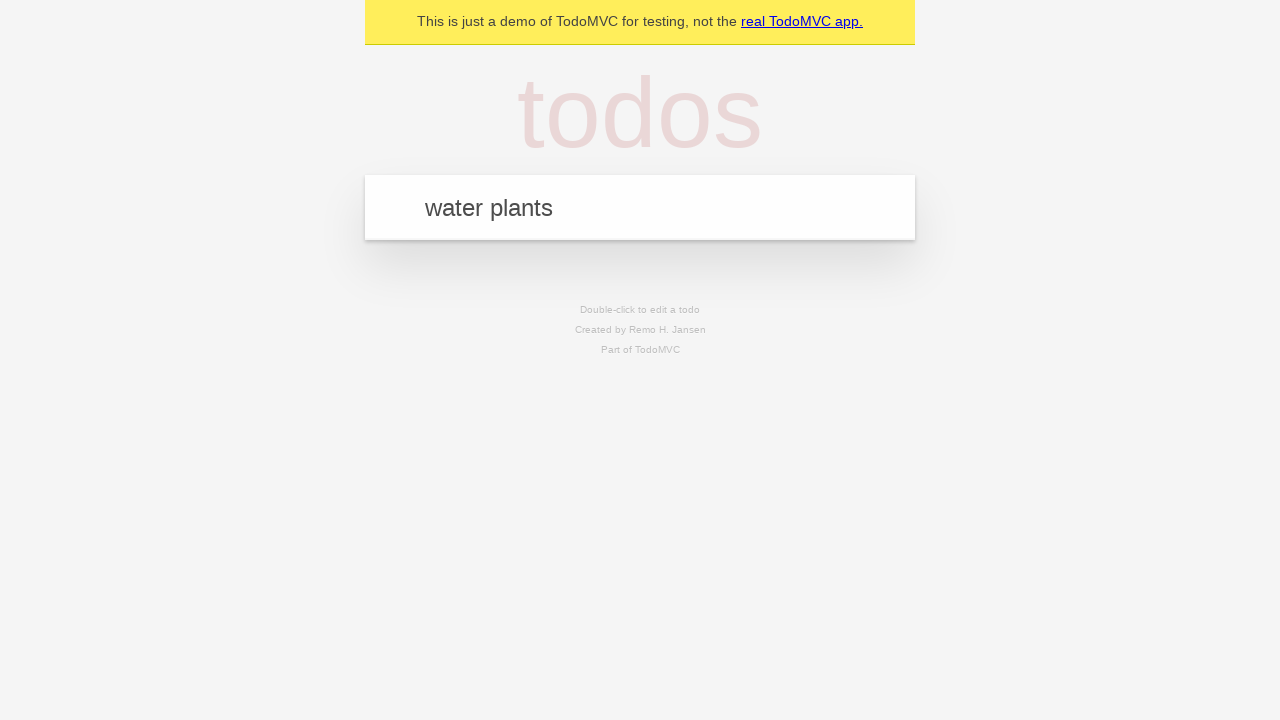

Pressed Enter to add 'water plants' task on .new-todo
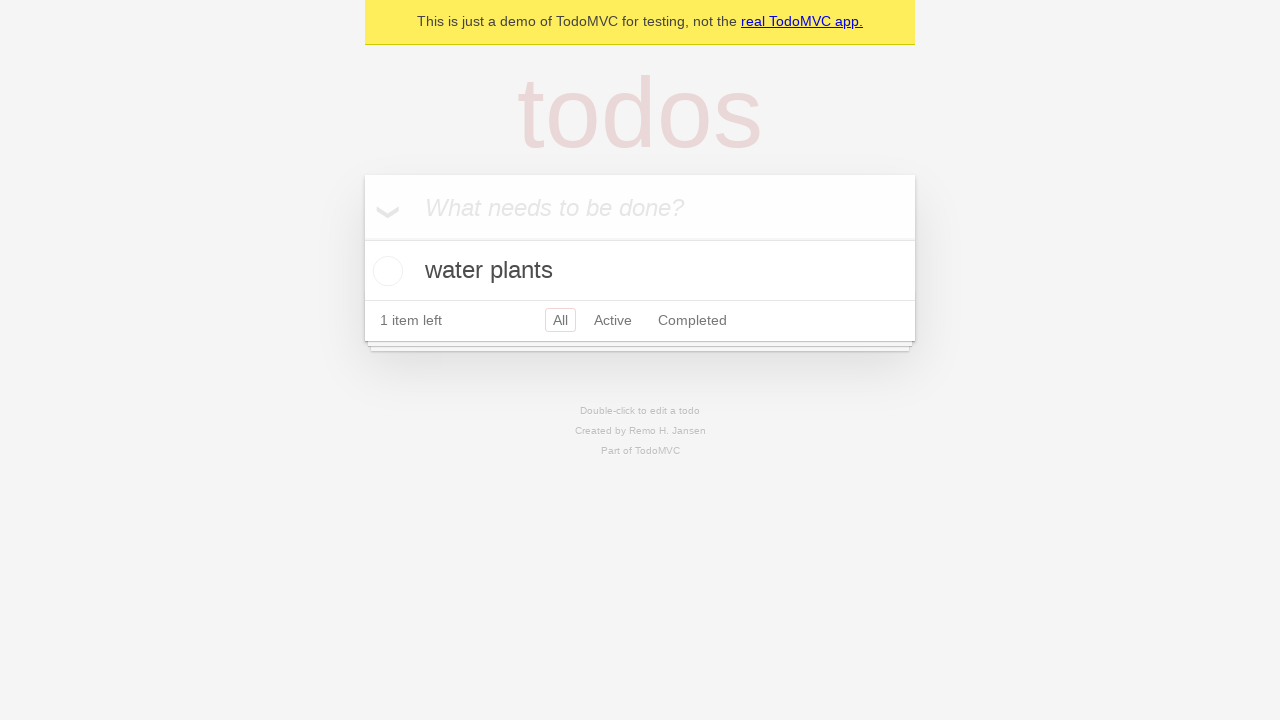

Filled new todo input with 'clean fridge' on .new-todo
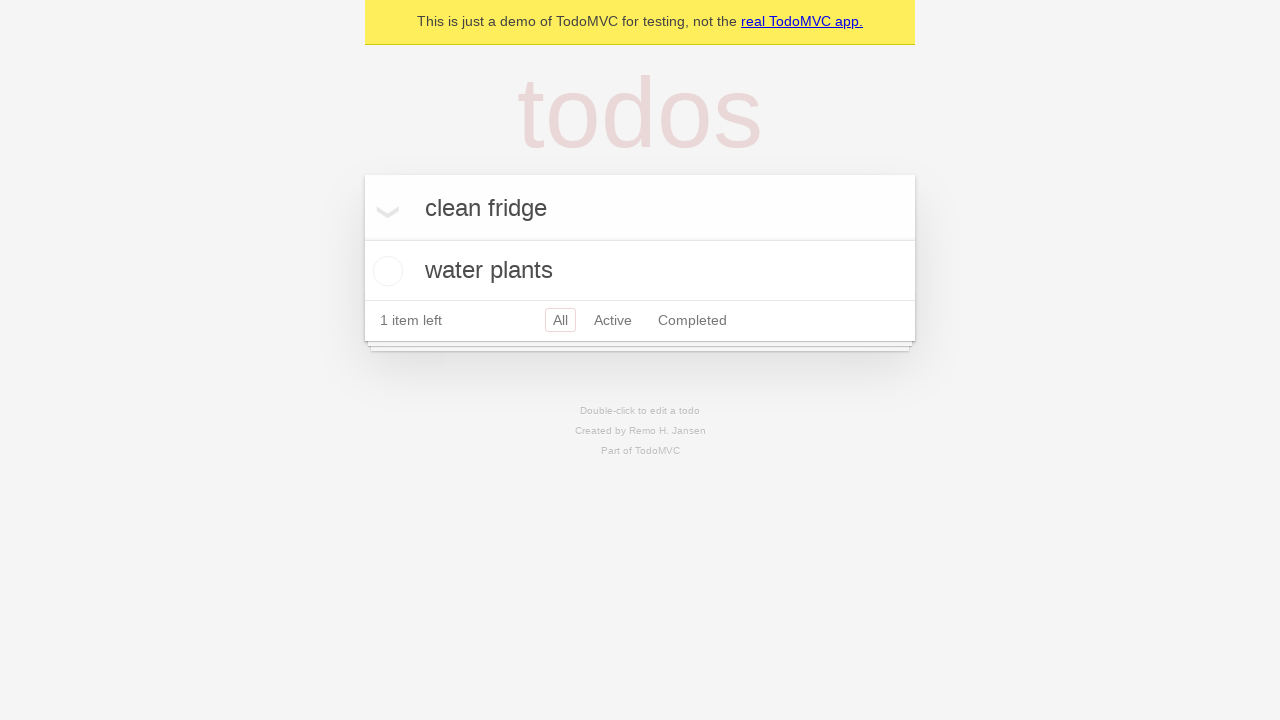

Pressed Enter to add 'clean fridge' task on .new-todo
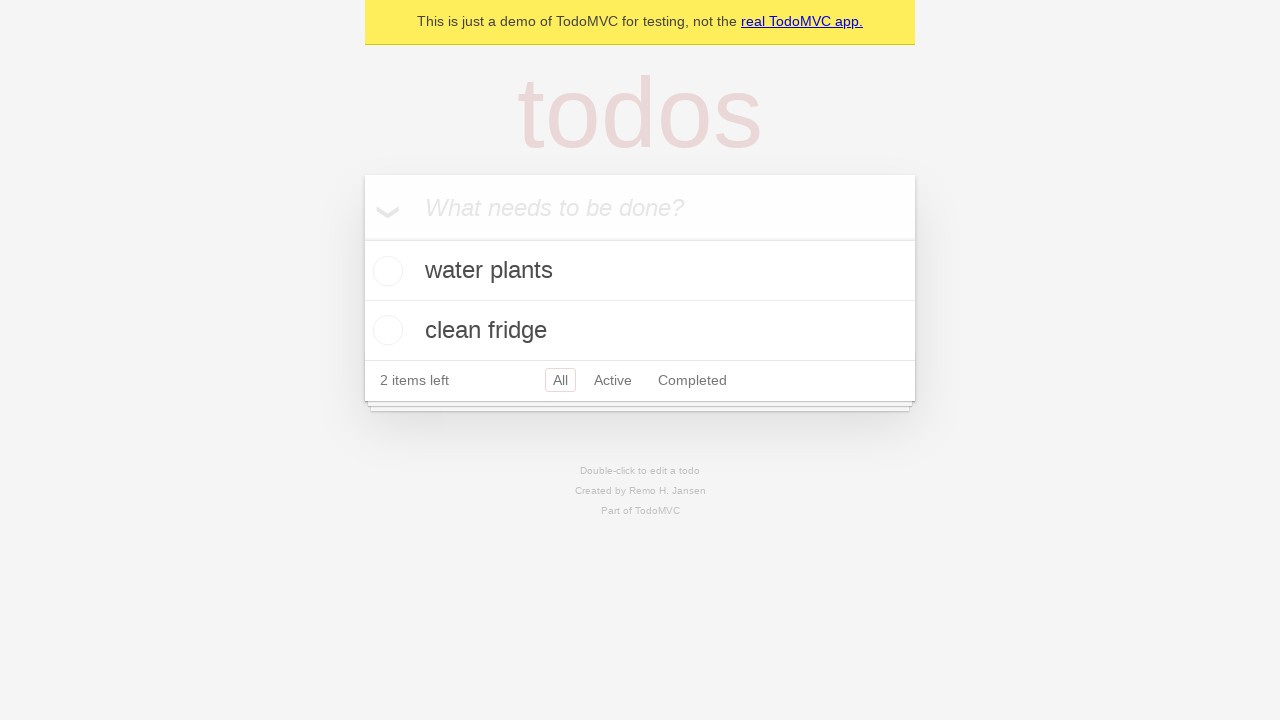

Filled new todo input with 'fold laundry' on .new-todo
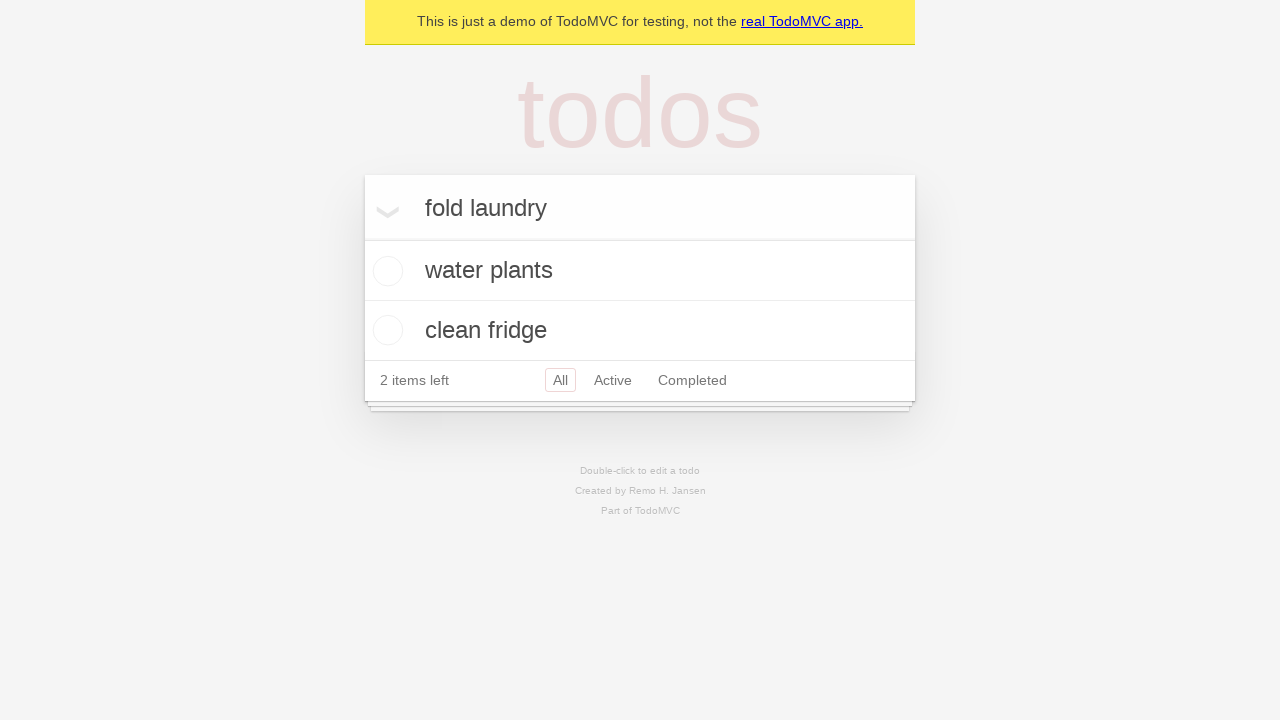

Pressed Enter to add 'fold laundry' task on .new-todo
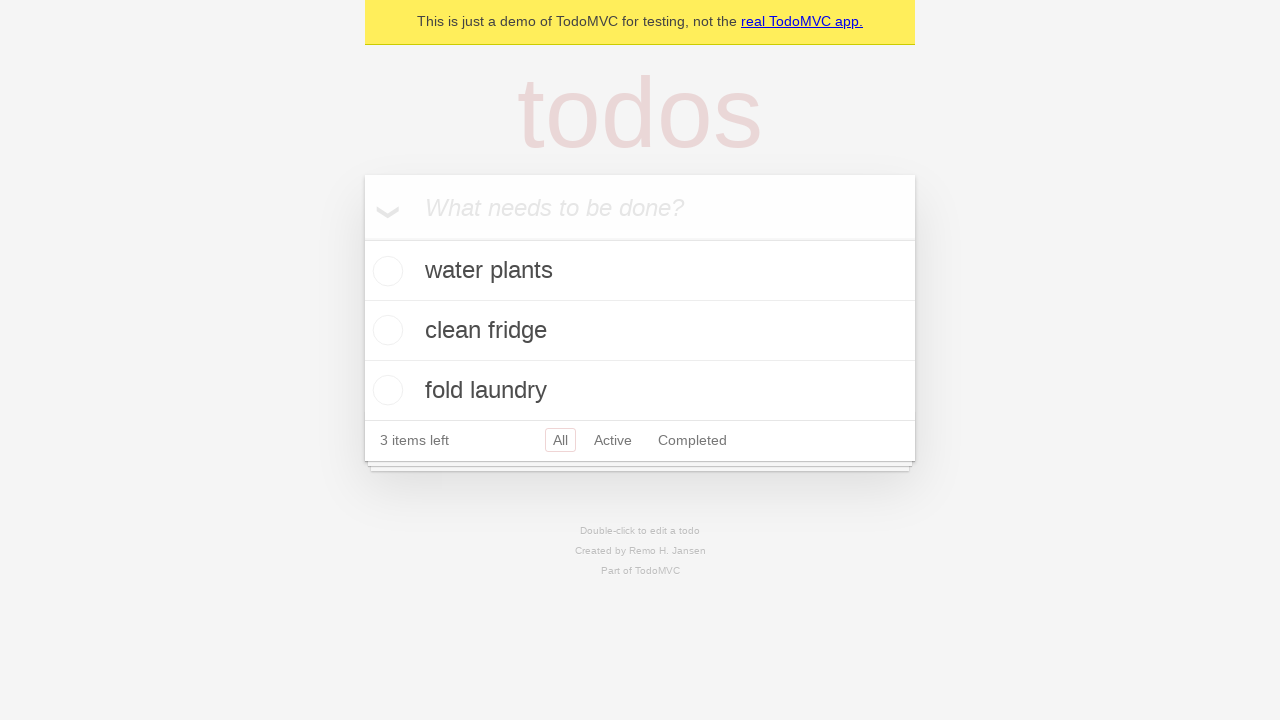

Located all todo items in the list
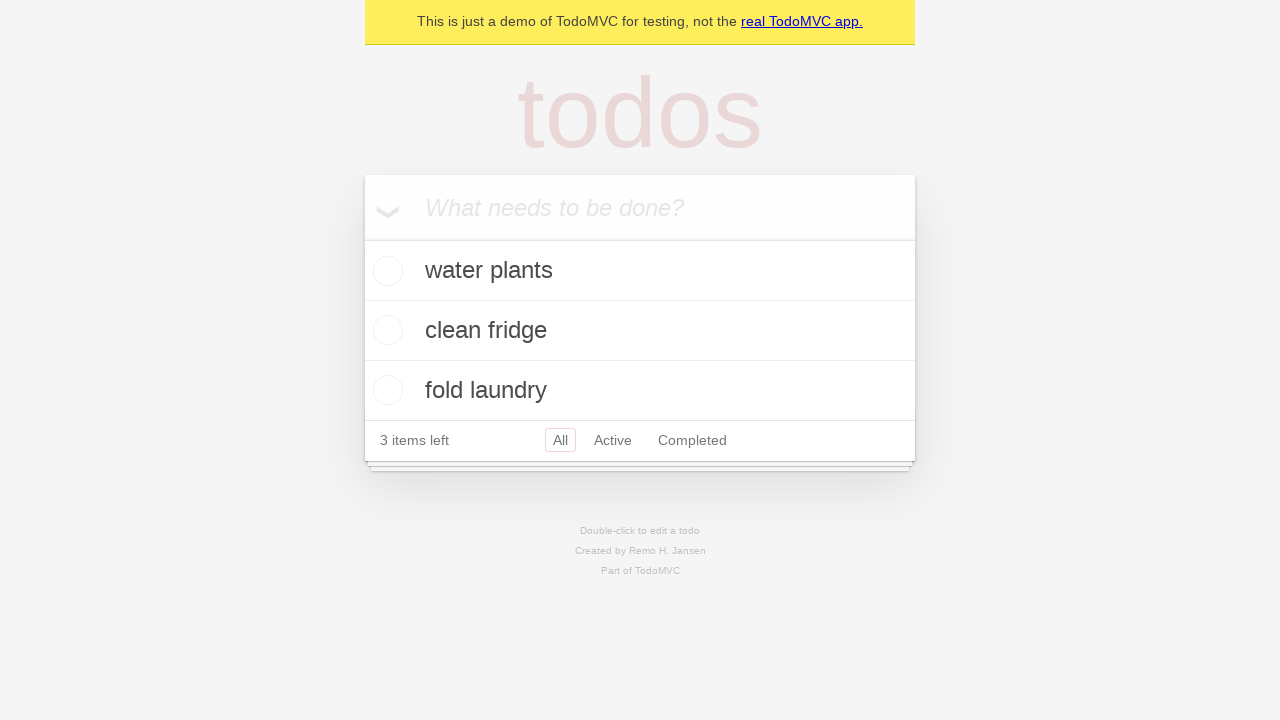

Double-clicked second task to enter edit mode at (640, 331) on .todo-list li >> nth=1
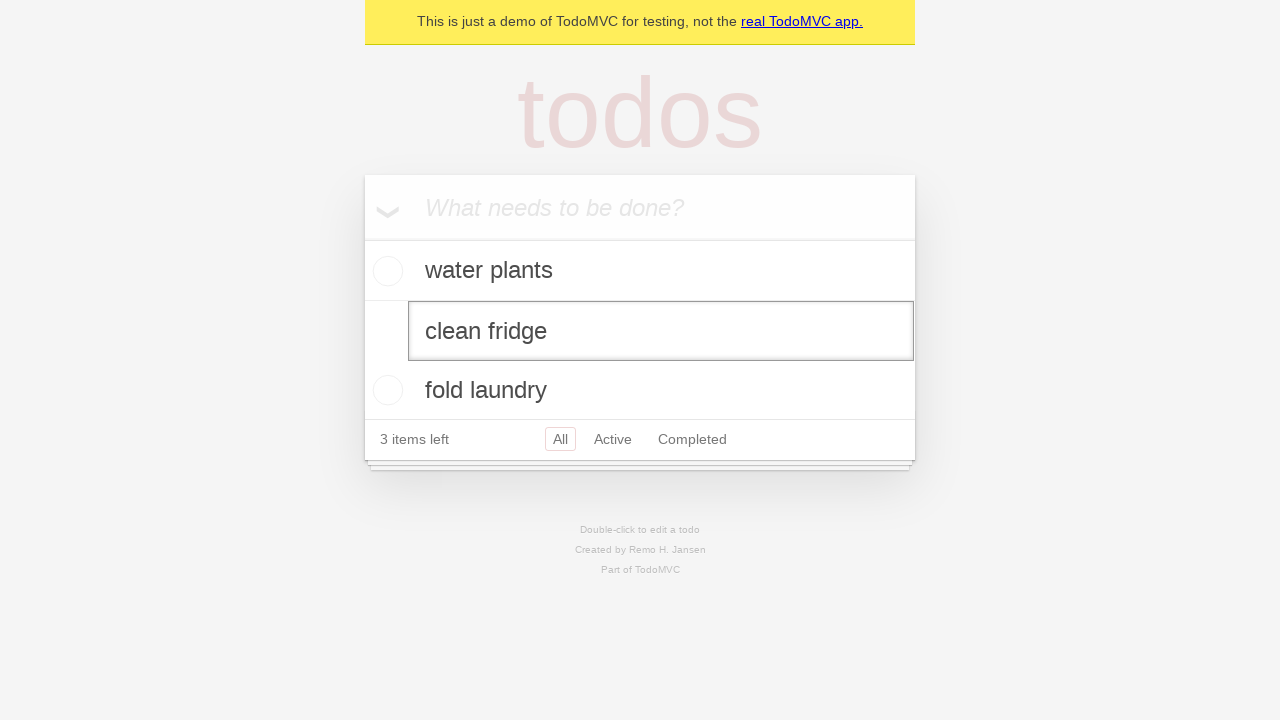

Filled task with text containing multiple consecutive whitespaces and special characters on .todo-list li.editing .edit
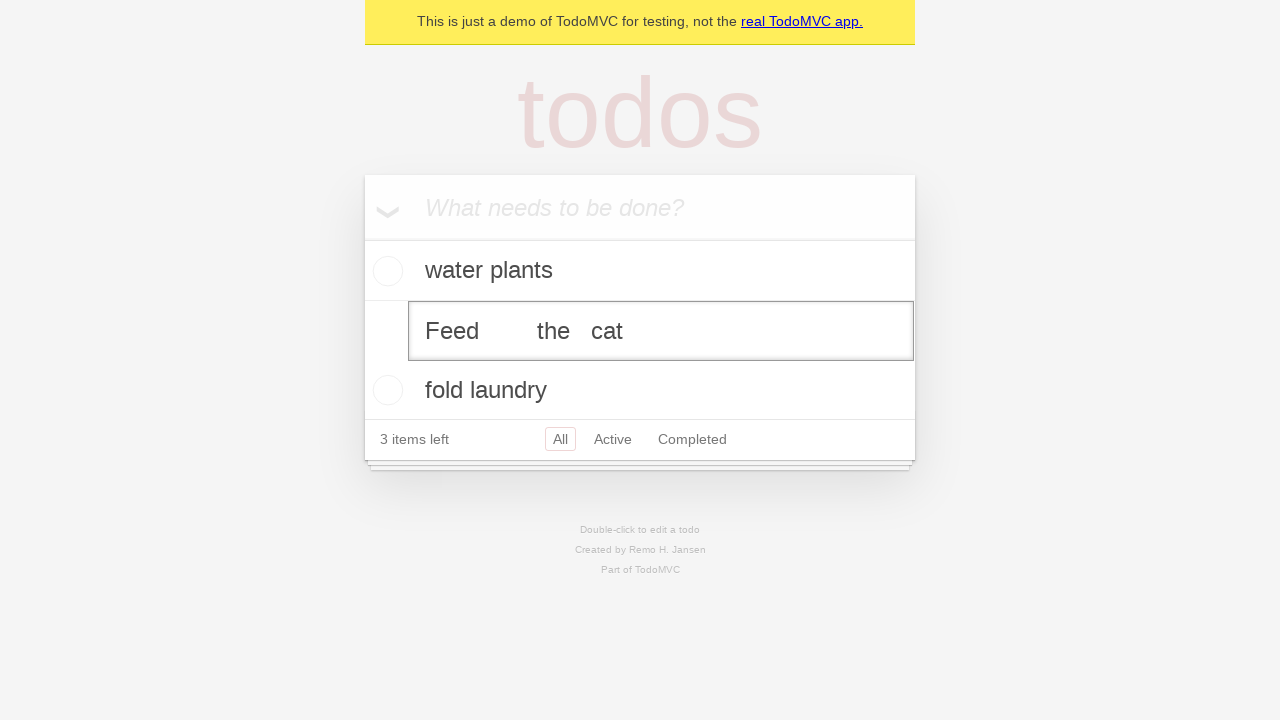

Pressed Enter to save edited task on .todo-list li.editing .edit
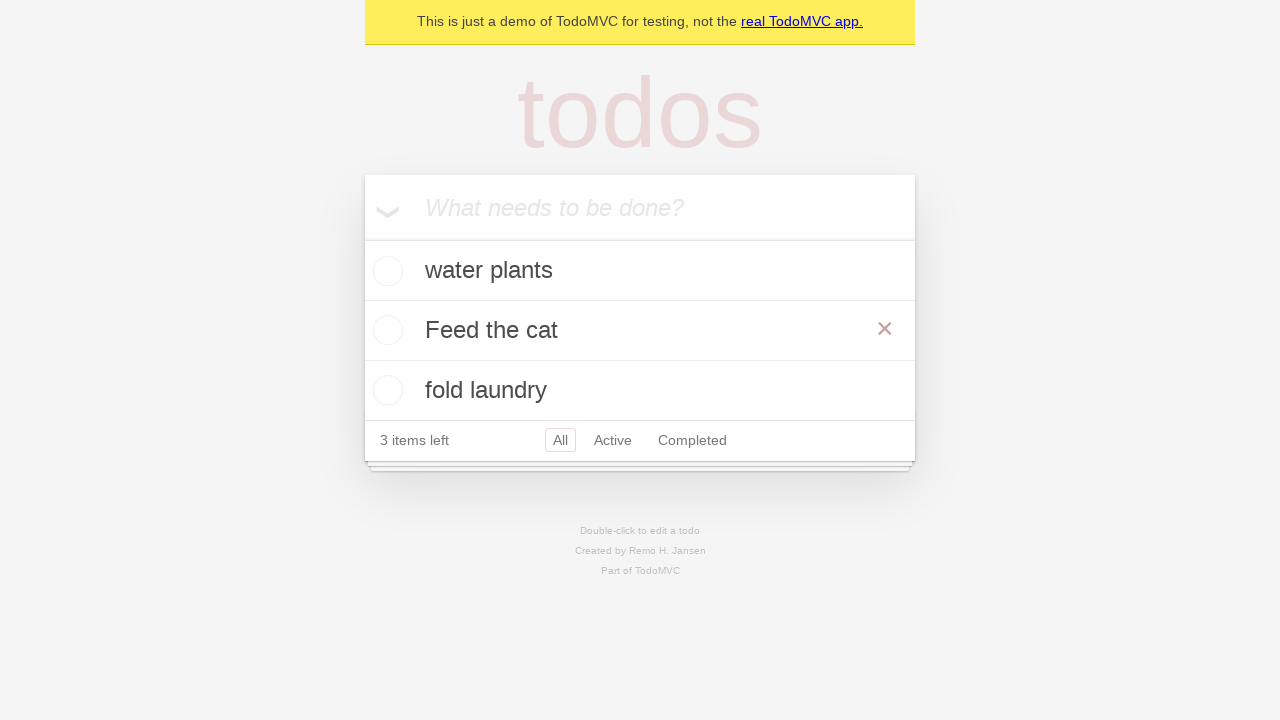

Verified todo list items are visible after edit
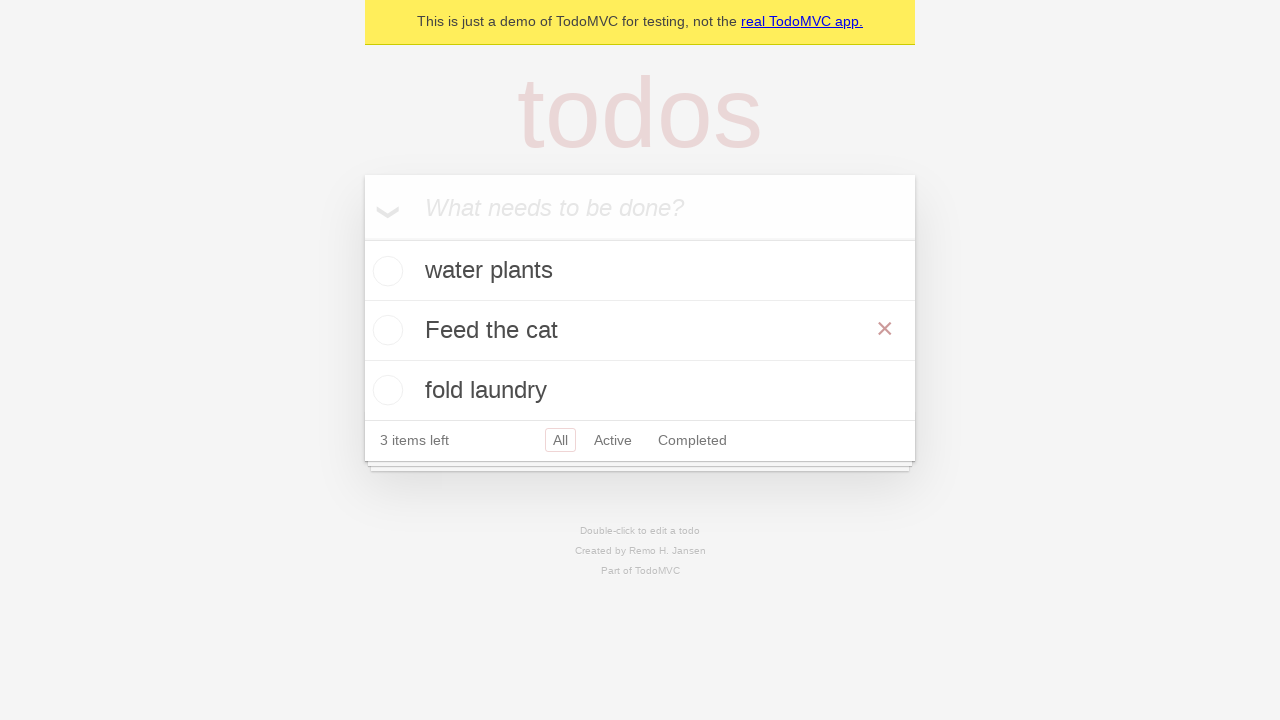

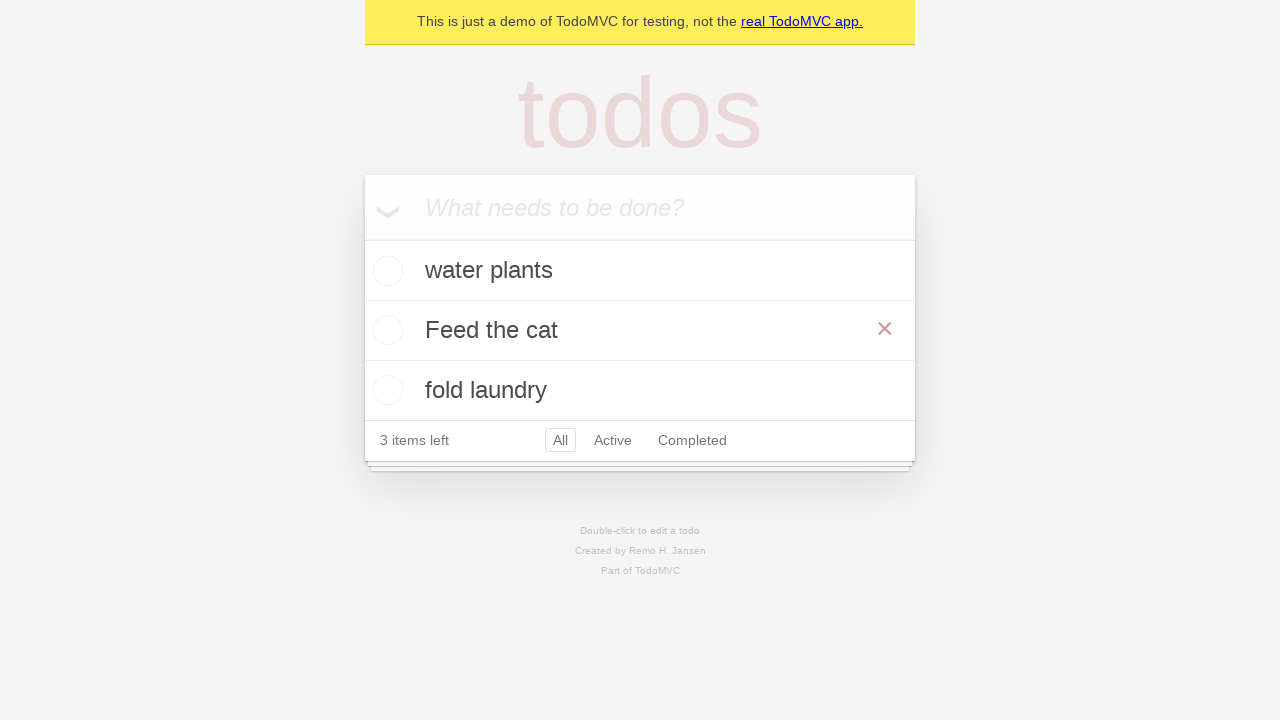